Tests hyperlink functionality including clicking links, checking non-clickable elements, counting links, and verifying broken links on a QA test site

Starting URL: https://web-locators-static-site-qa.vercel.app/

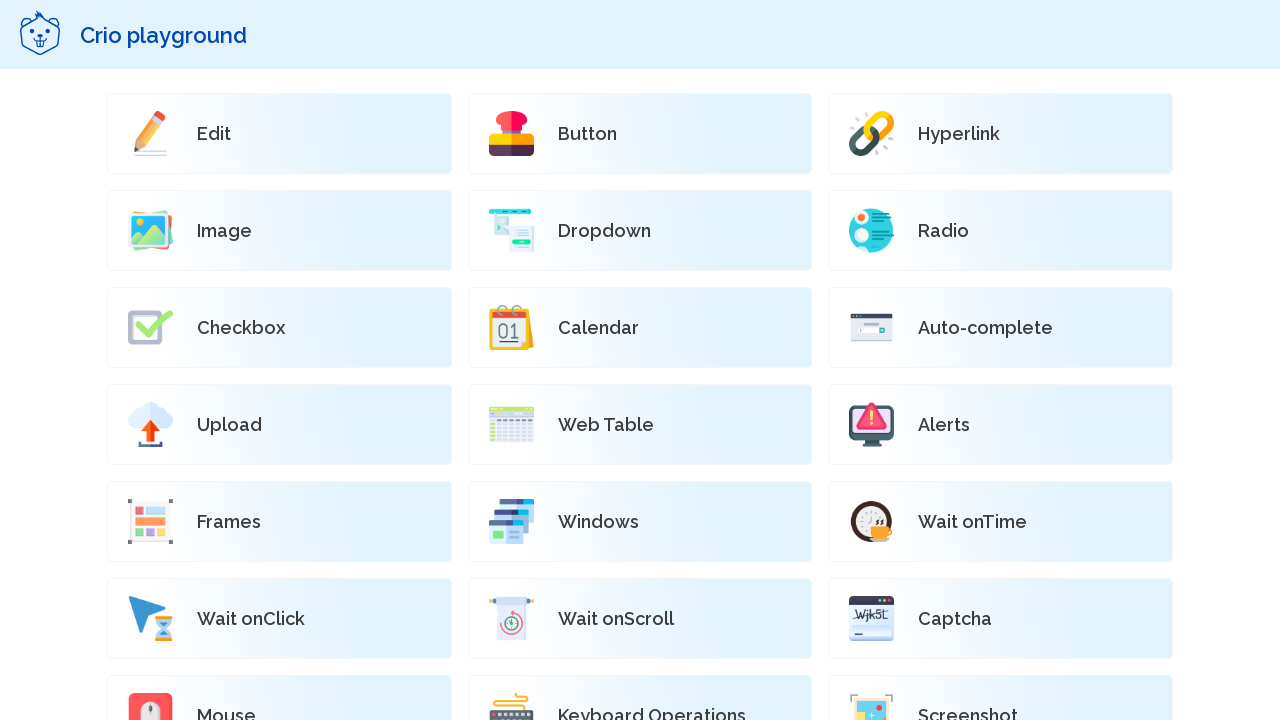

Clicked on Hyperlink section at (959, 134) on xpath=//p[text()='Hyperlink']
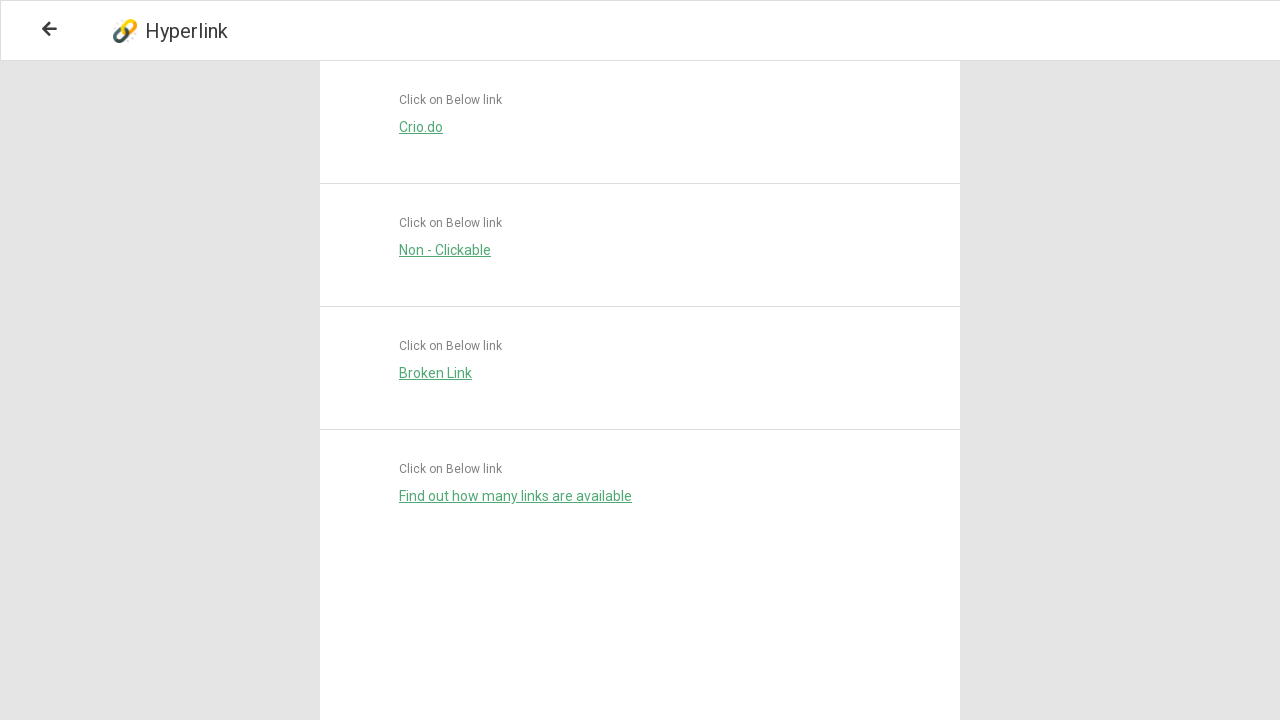

Clicked on Crio.do link at (421, 127) on xpath=//a[text()='Crio.do']
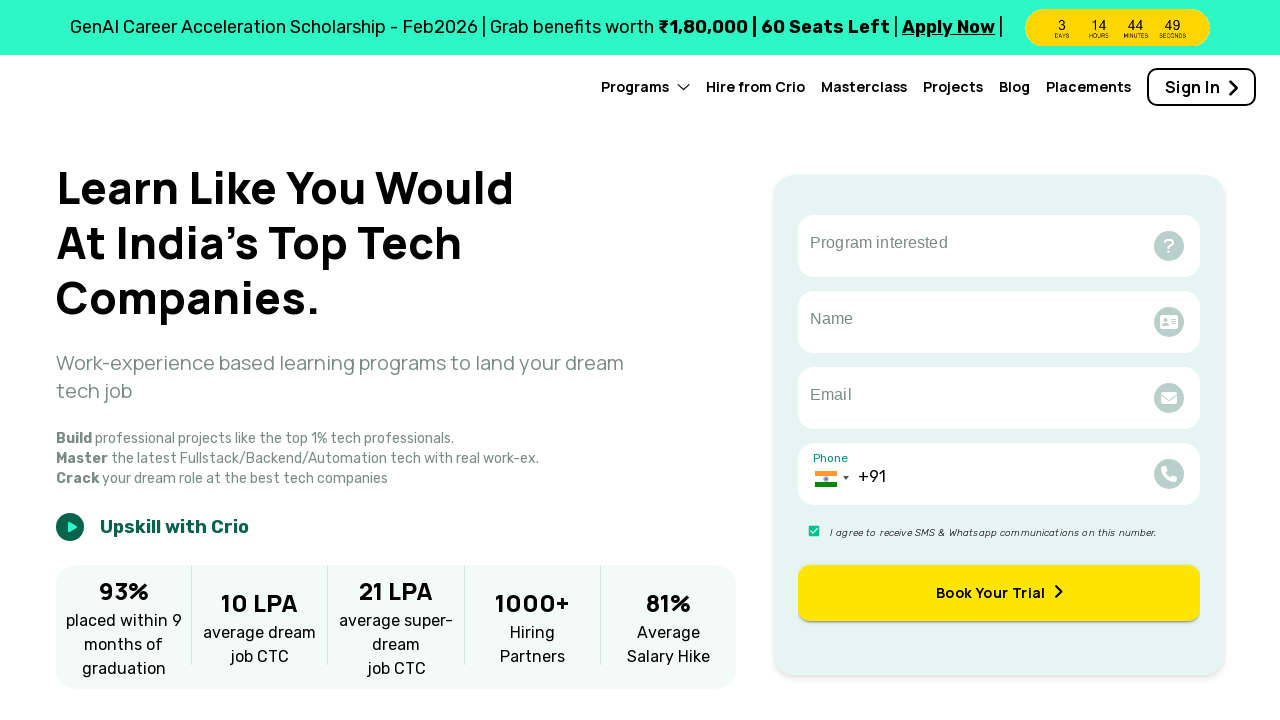

Navigated back from Crio.do link
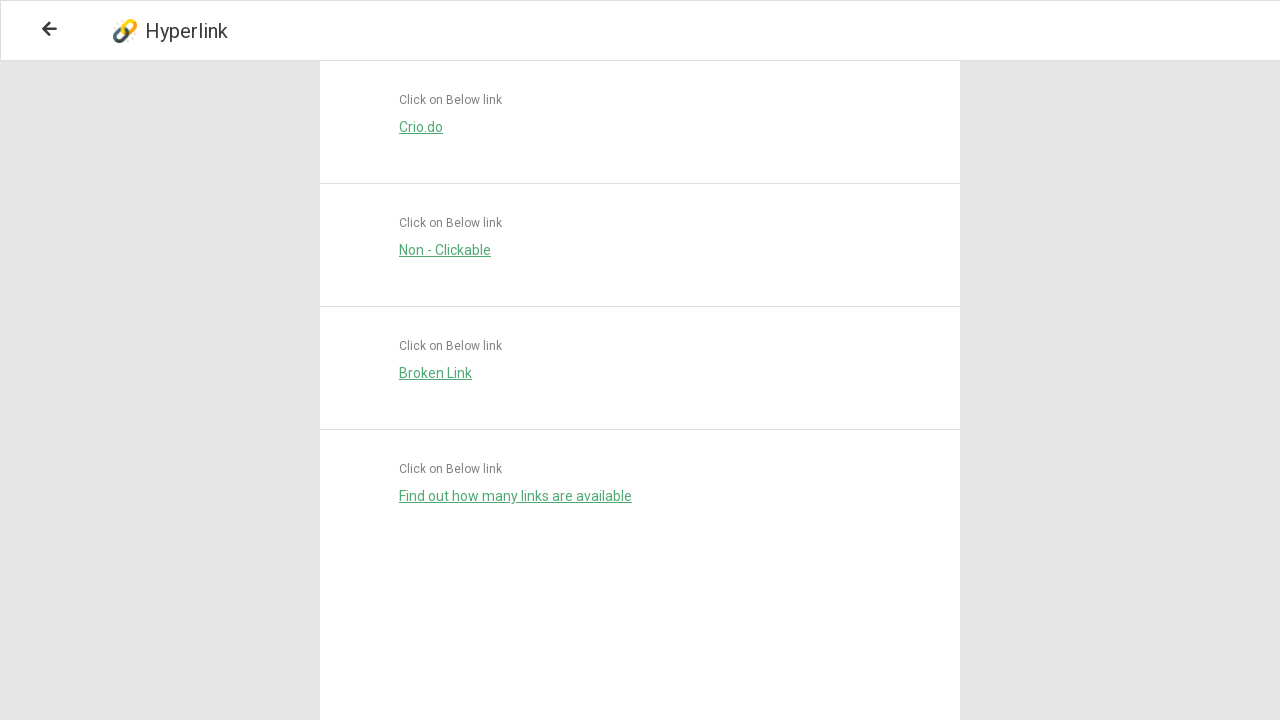

Located Non-Clickable element
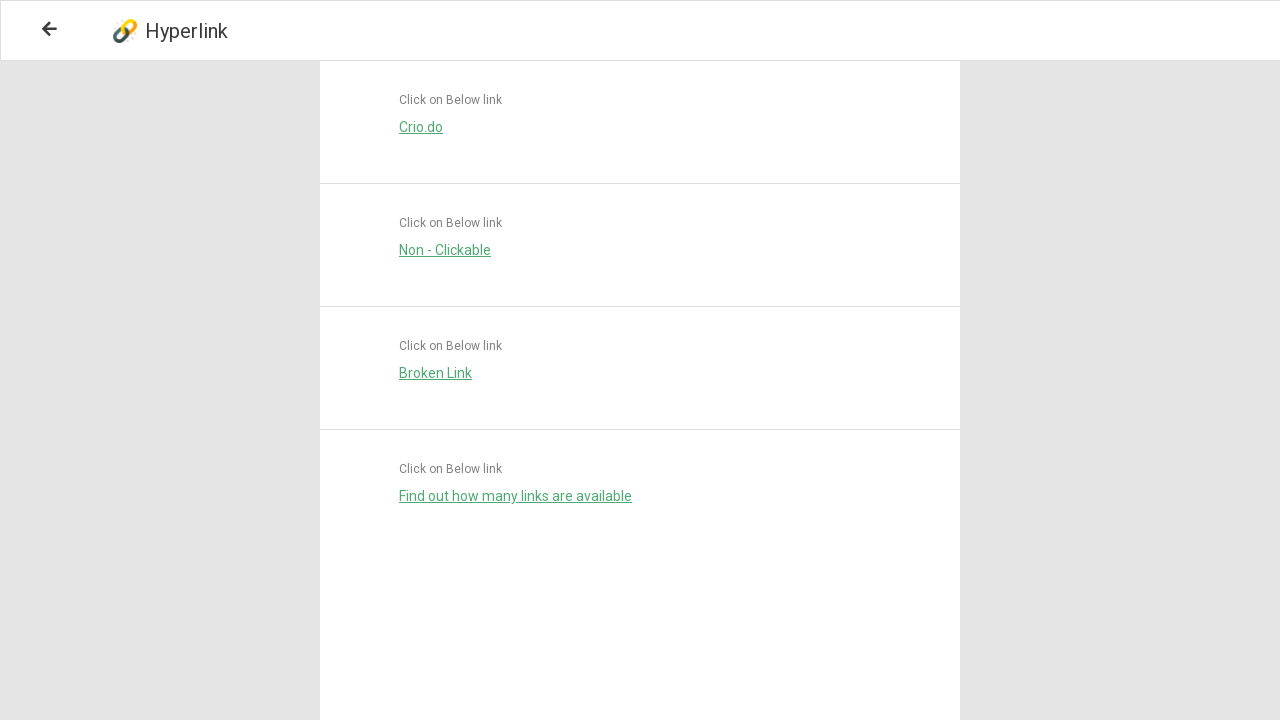

Checked if Non-clickable element is enabled: True
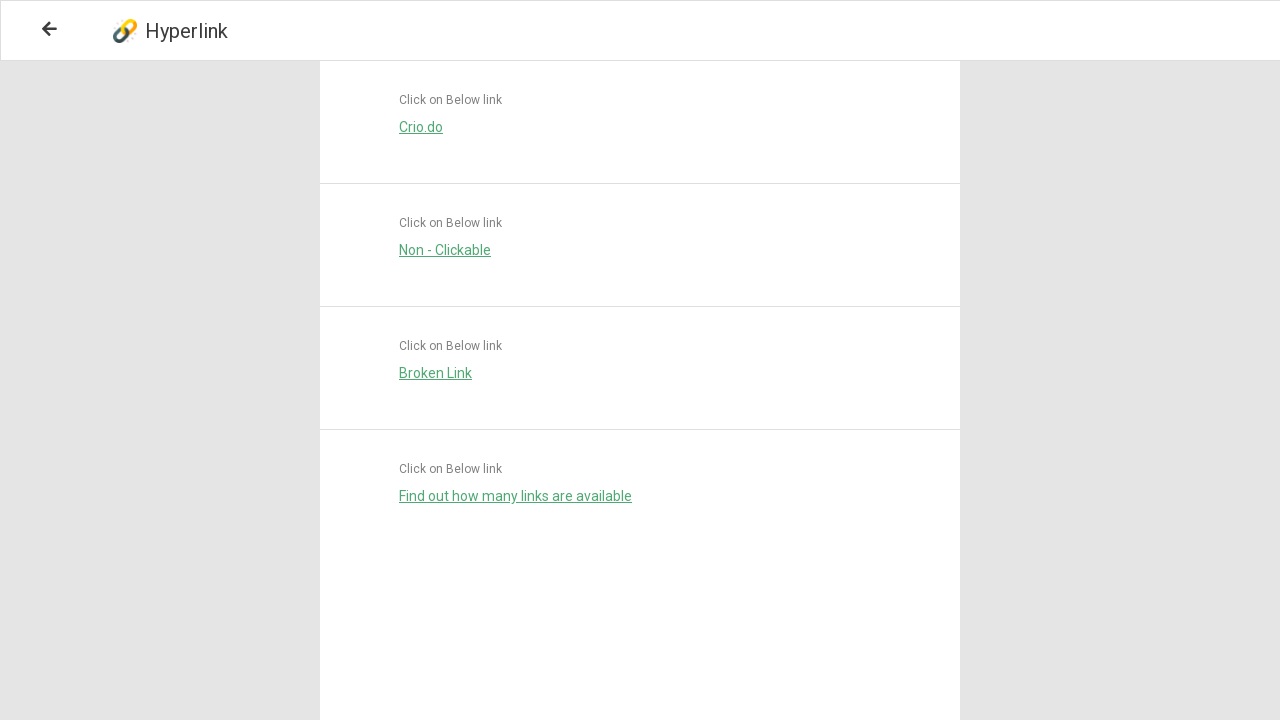

Checked if Non-clickable element is displayed: True
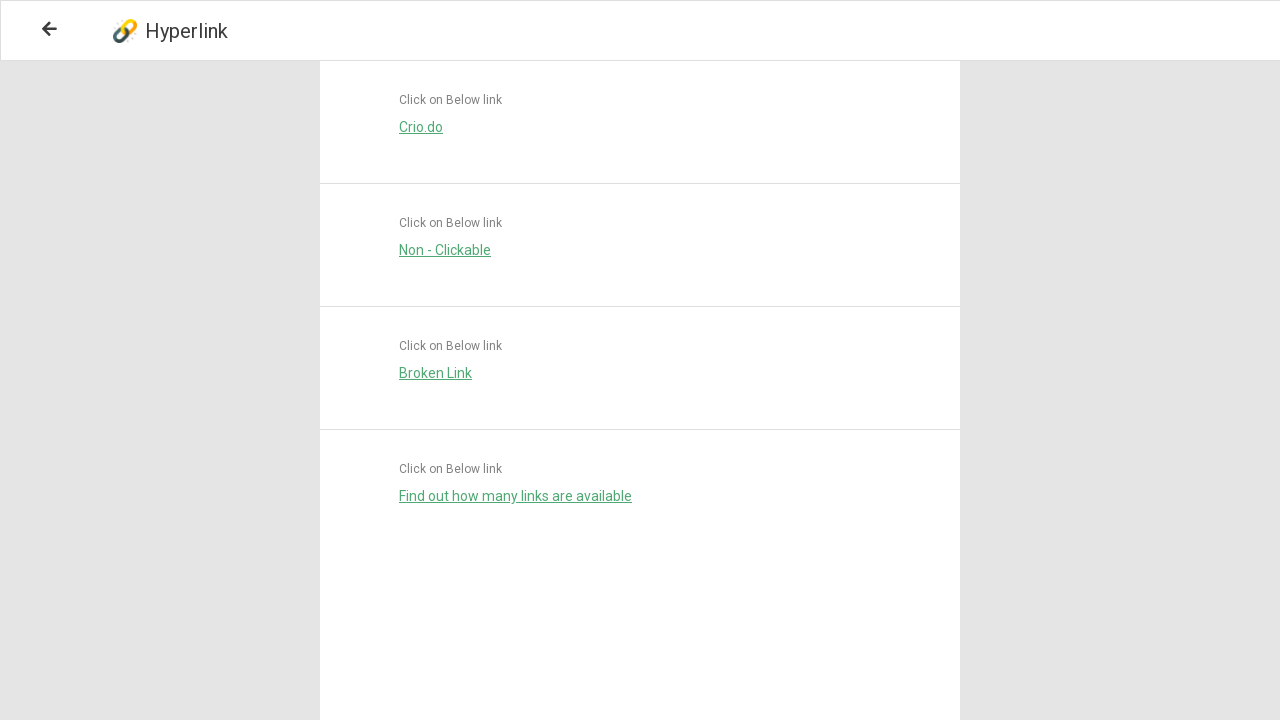

Clicked on 'Find out how many links are available' link at (516, 496) on xpath=//a[text()='Find out how many links are available']
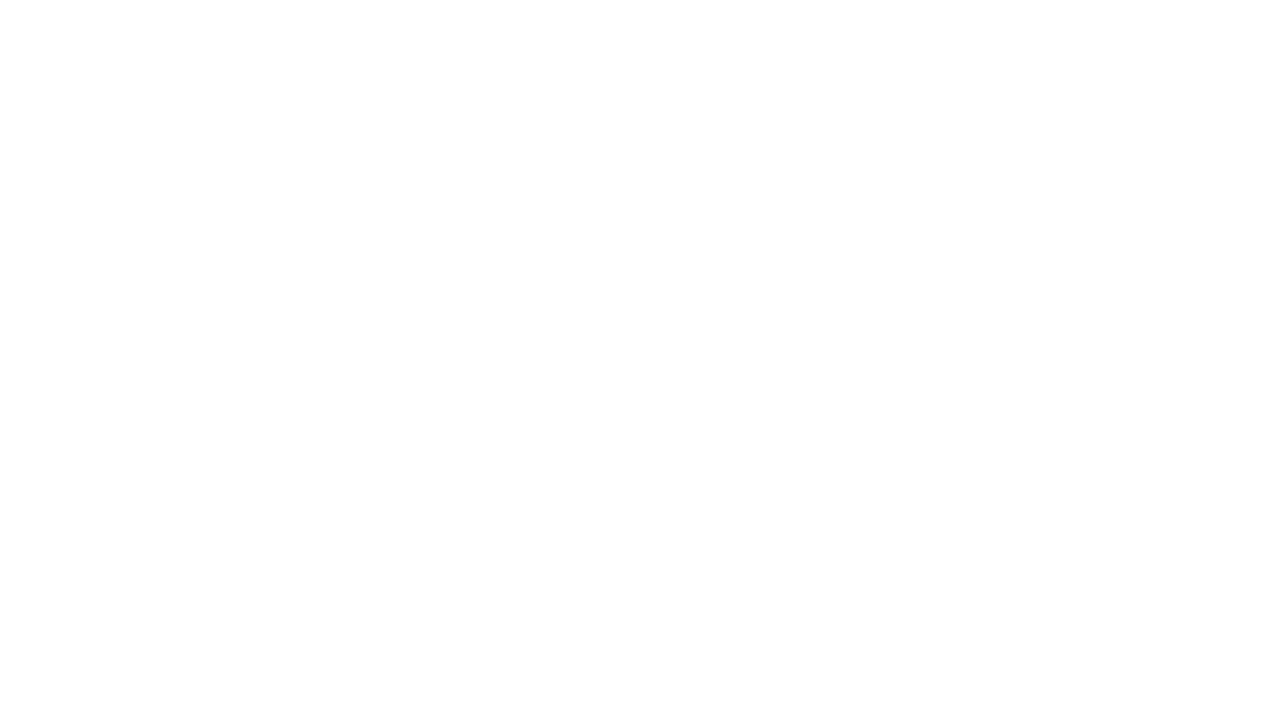

Waited 3 seconds for page to load
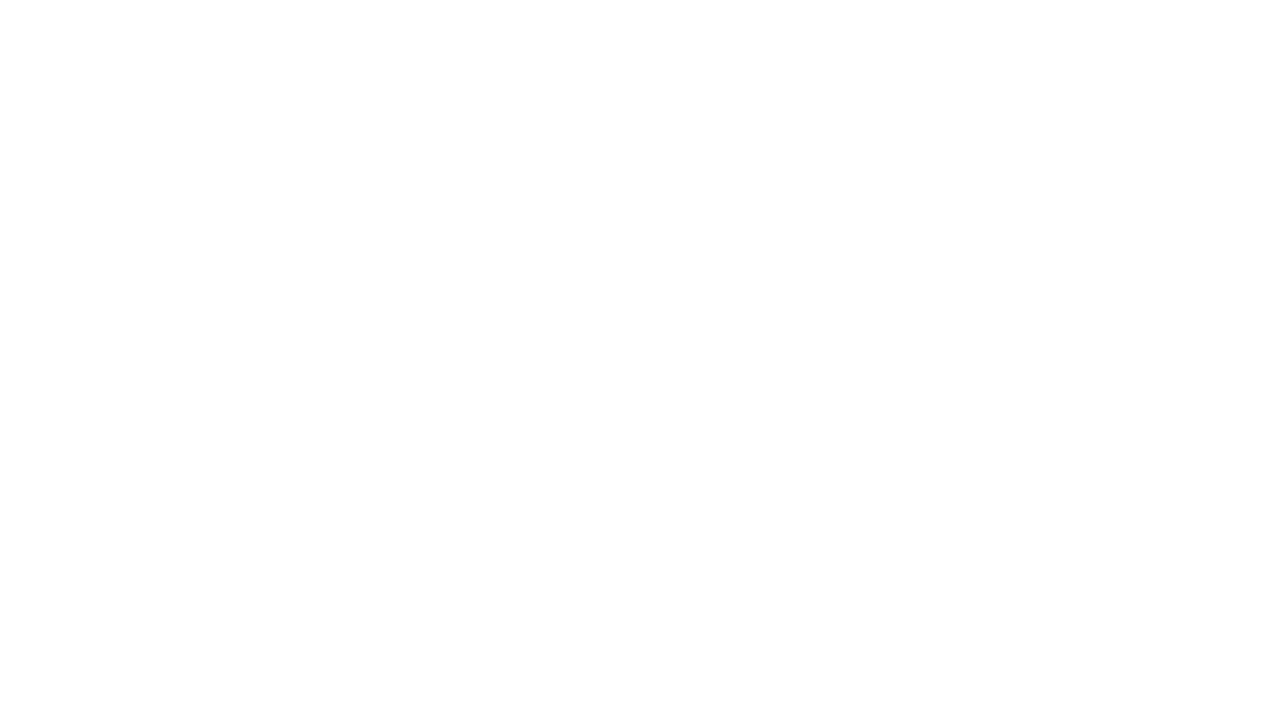

Counted all hyperlinks on page: 0 links found
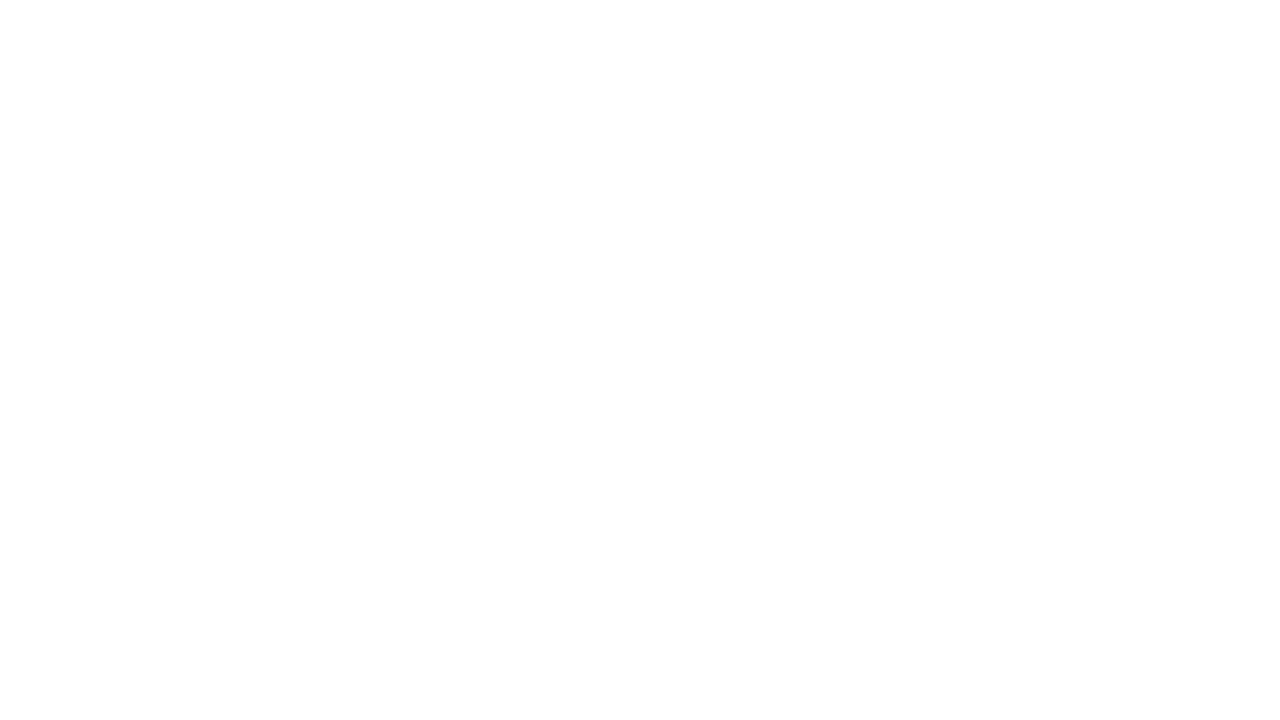

Navigated back from hyperlinks count page
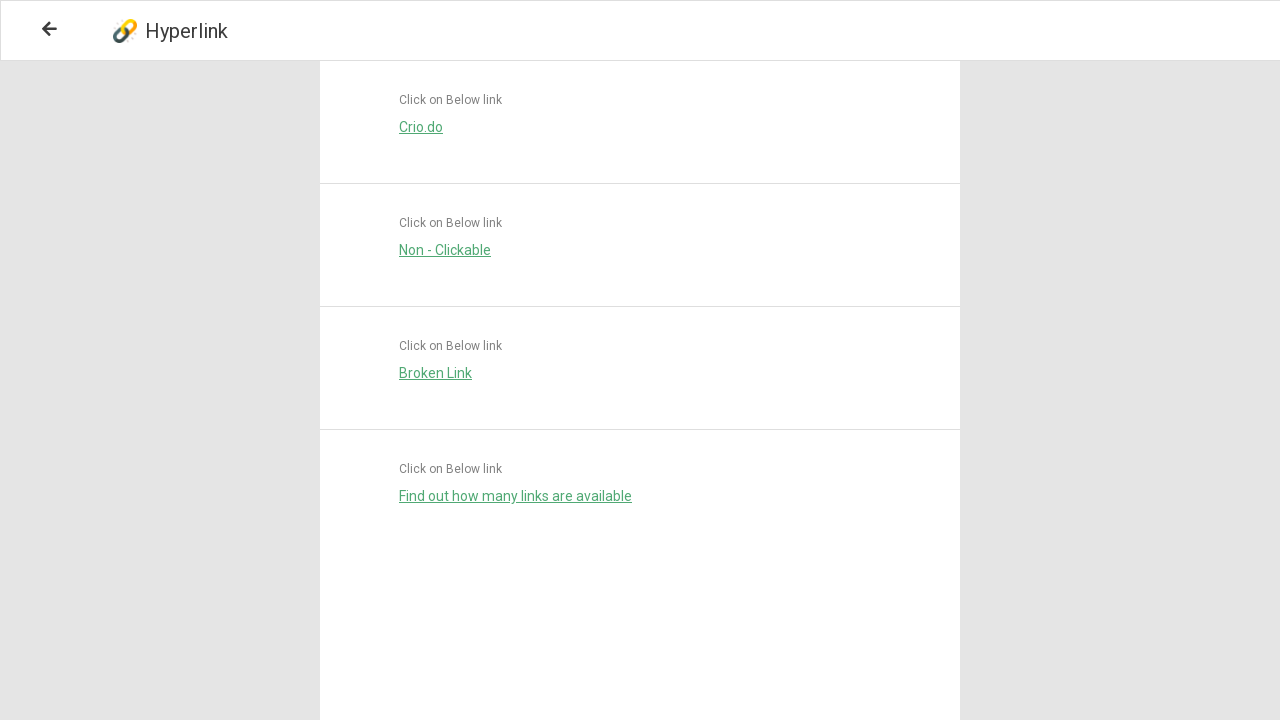

Clicked on Broken Link at (436, 373) on xpath=//a[text()='Broken Link']
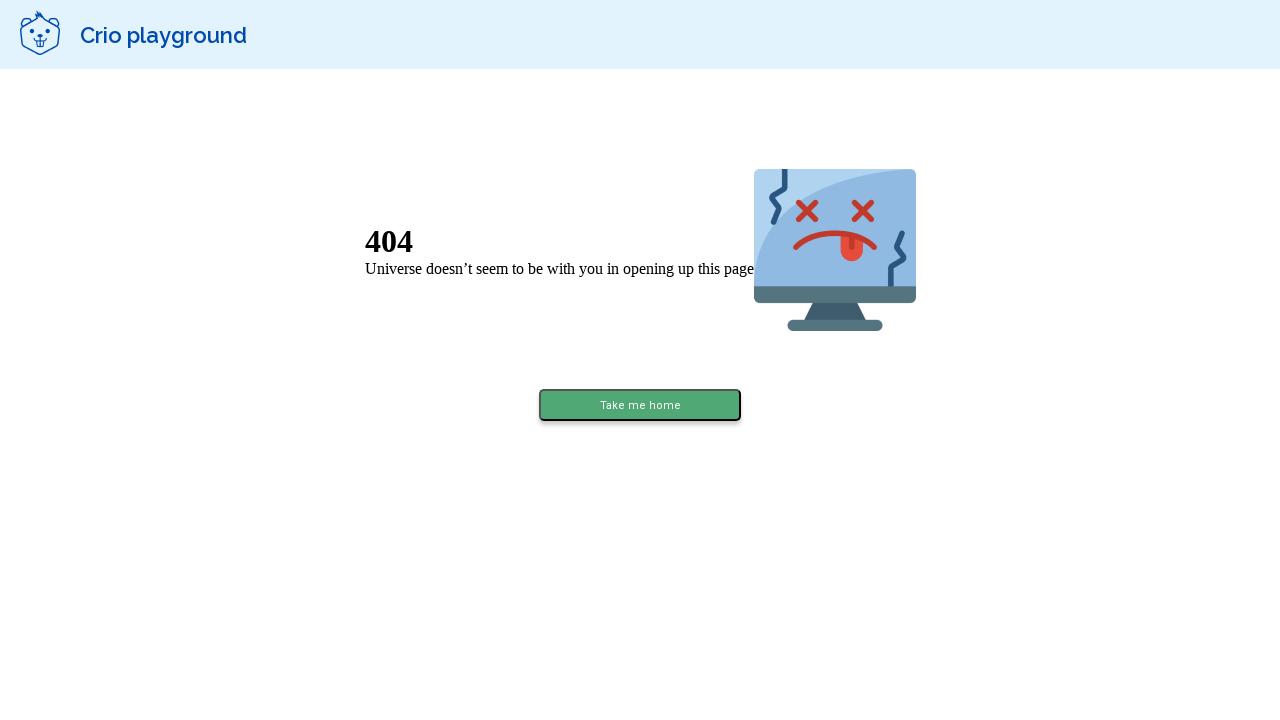

Verified 404 error is displayed - page is broken
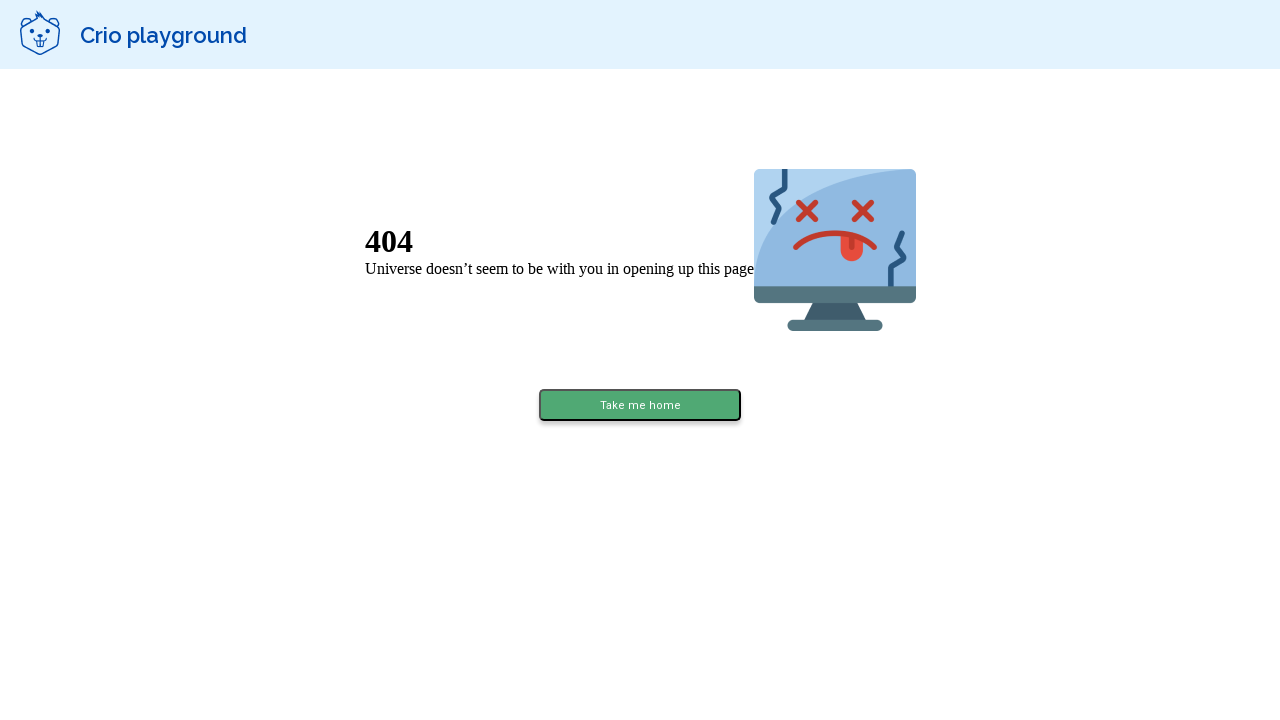

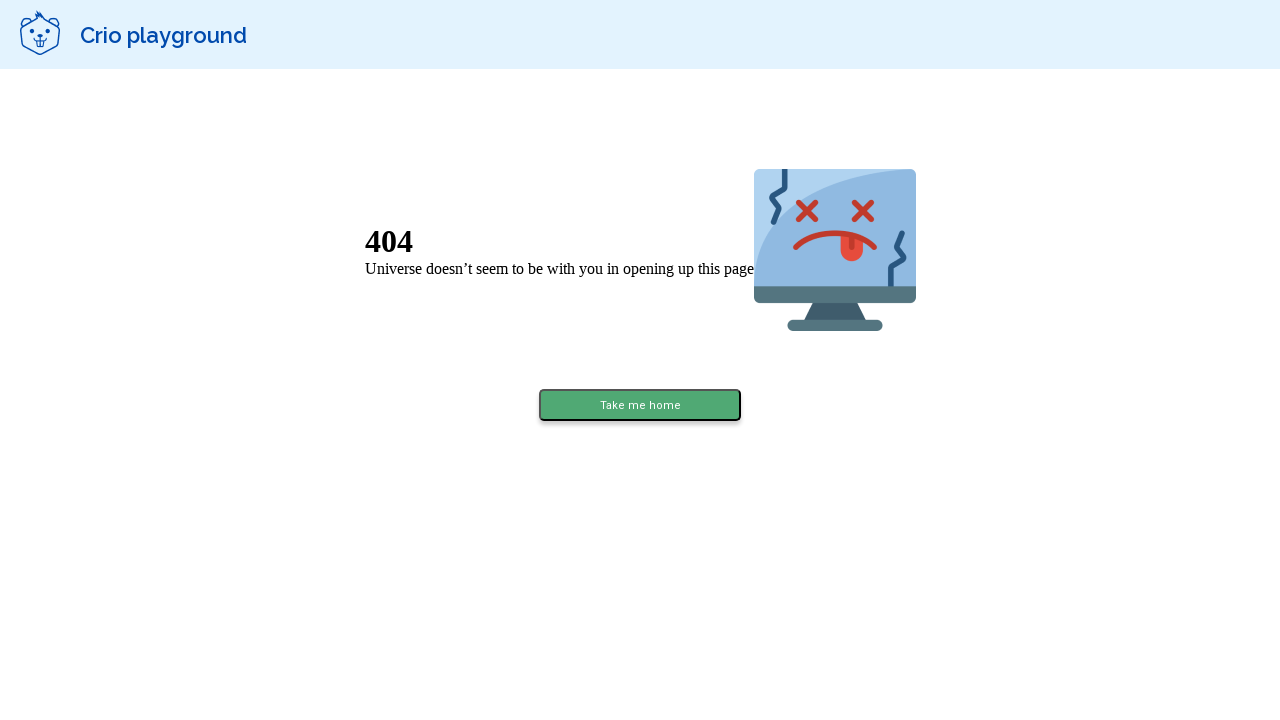